Tests textarea field by entering multiline text and verifying the value

Starting URL: https://seleniumbase.io/demo_page

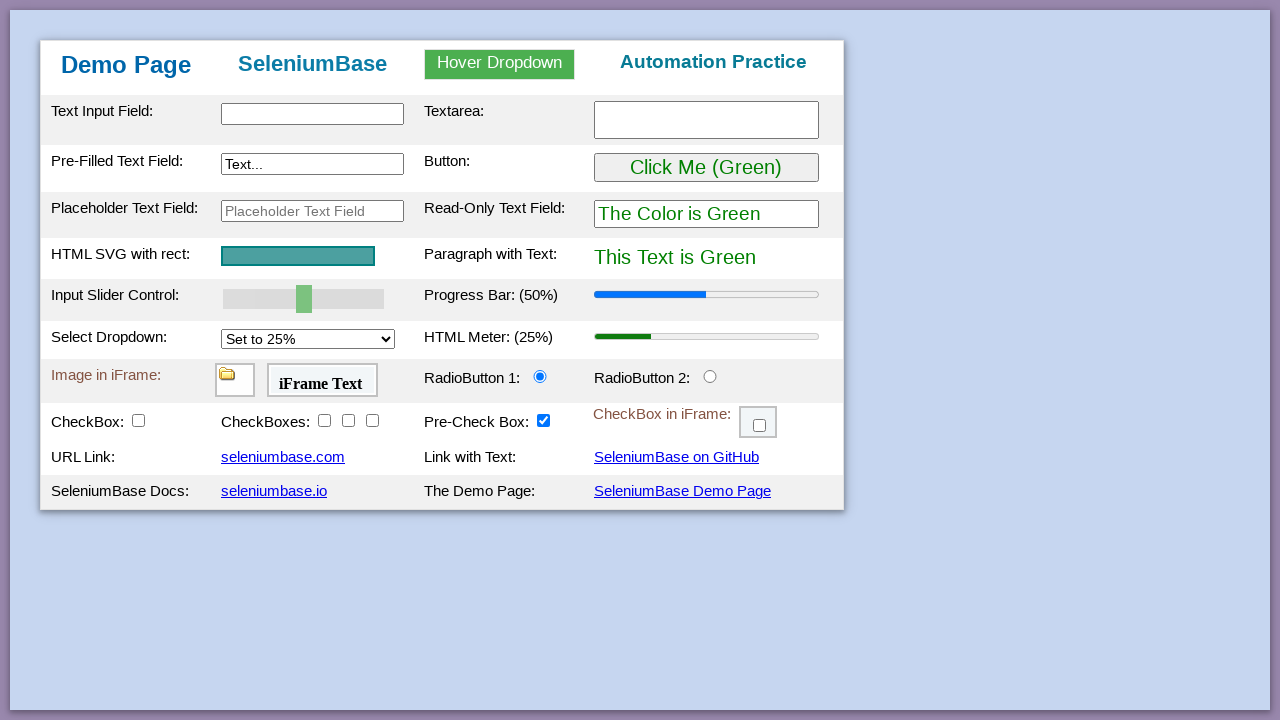

Filled textarea field with multiline text on #myTextarea
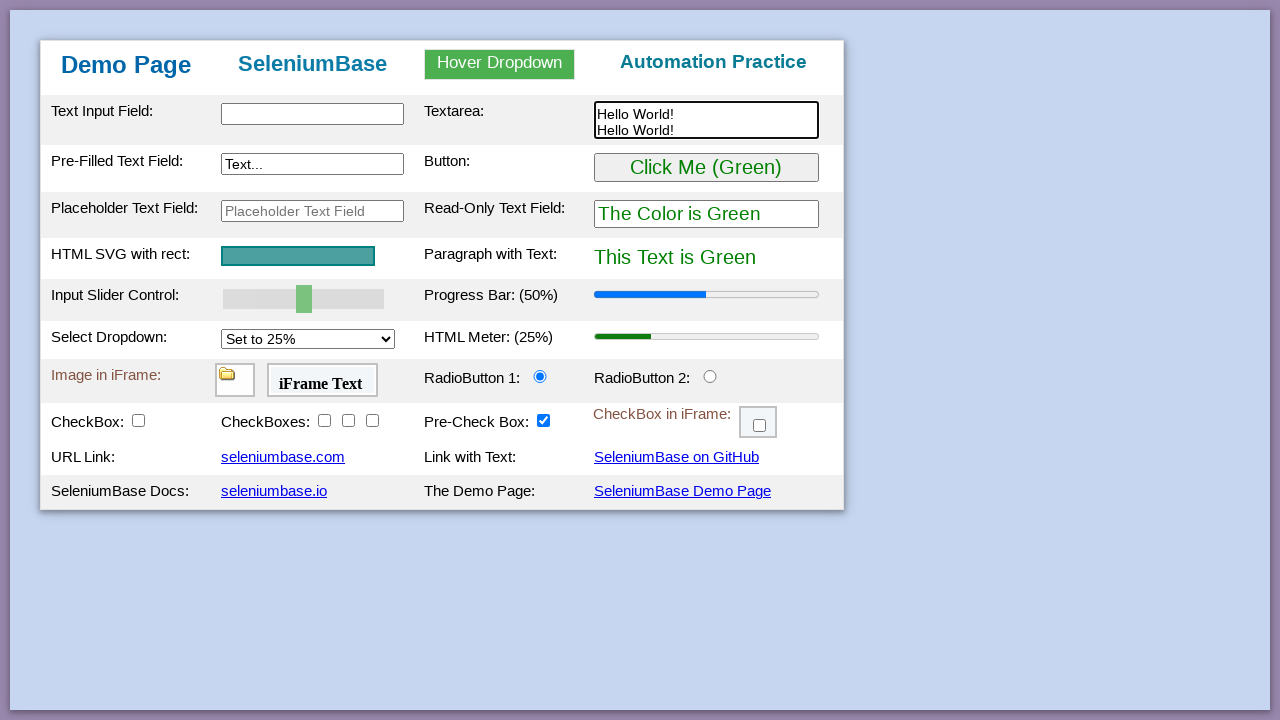

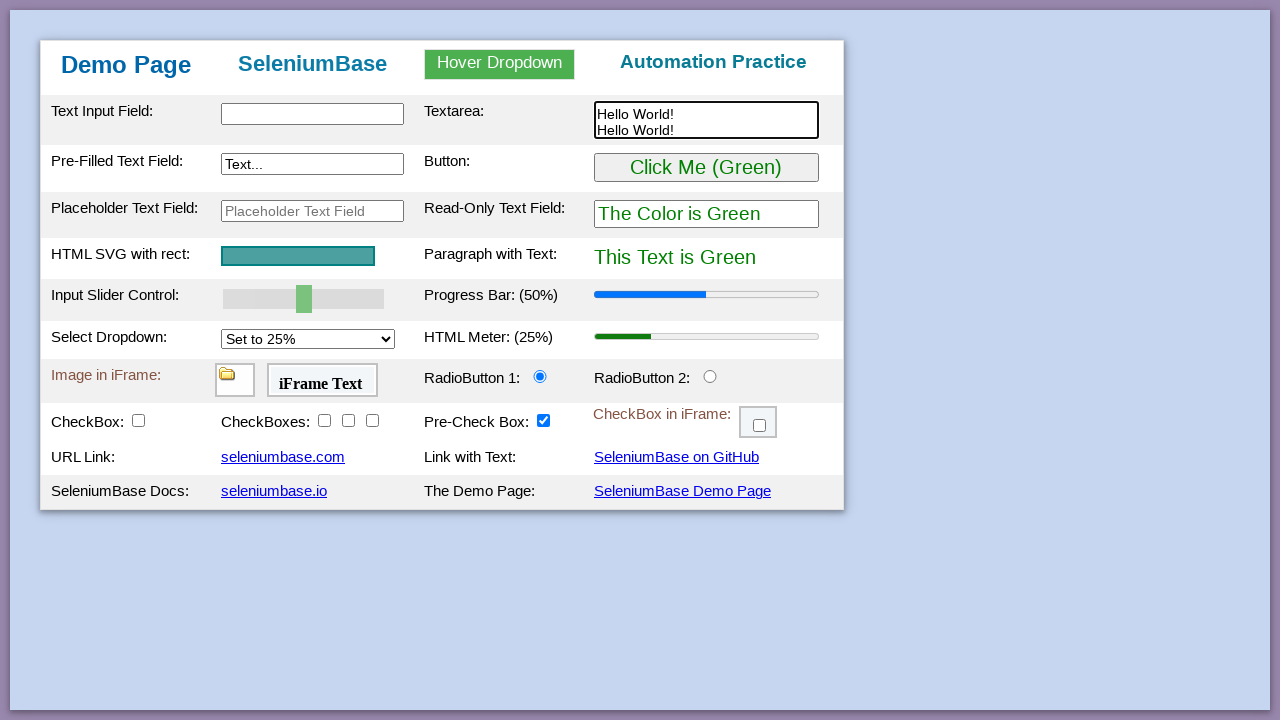